Tests the jQuery UI datepicker widget by clicking on the input field, navigating to the next month, and selecting the 15th day

Starting URL: https://jqueryui.com/datepicker/

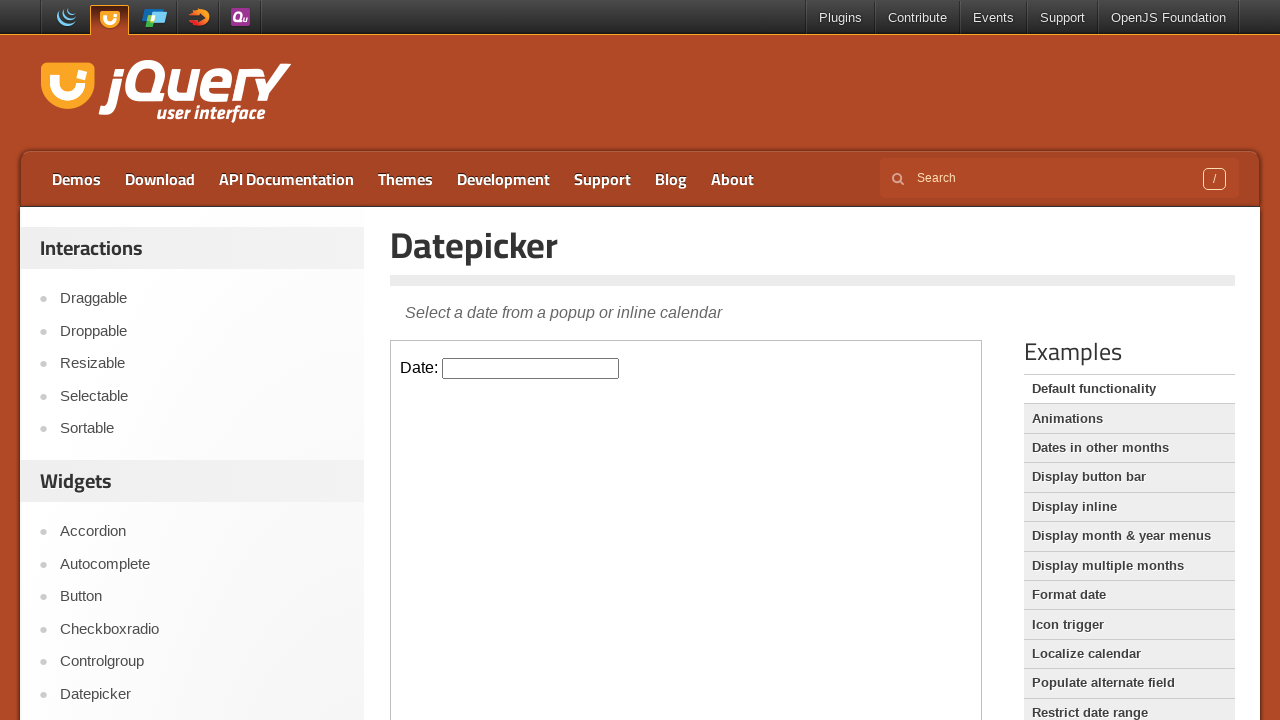

Located the demo iframe containing the datepicker widget
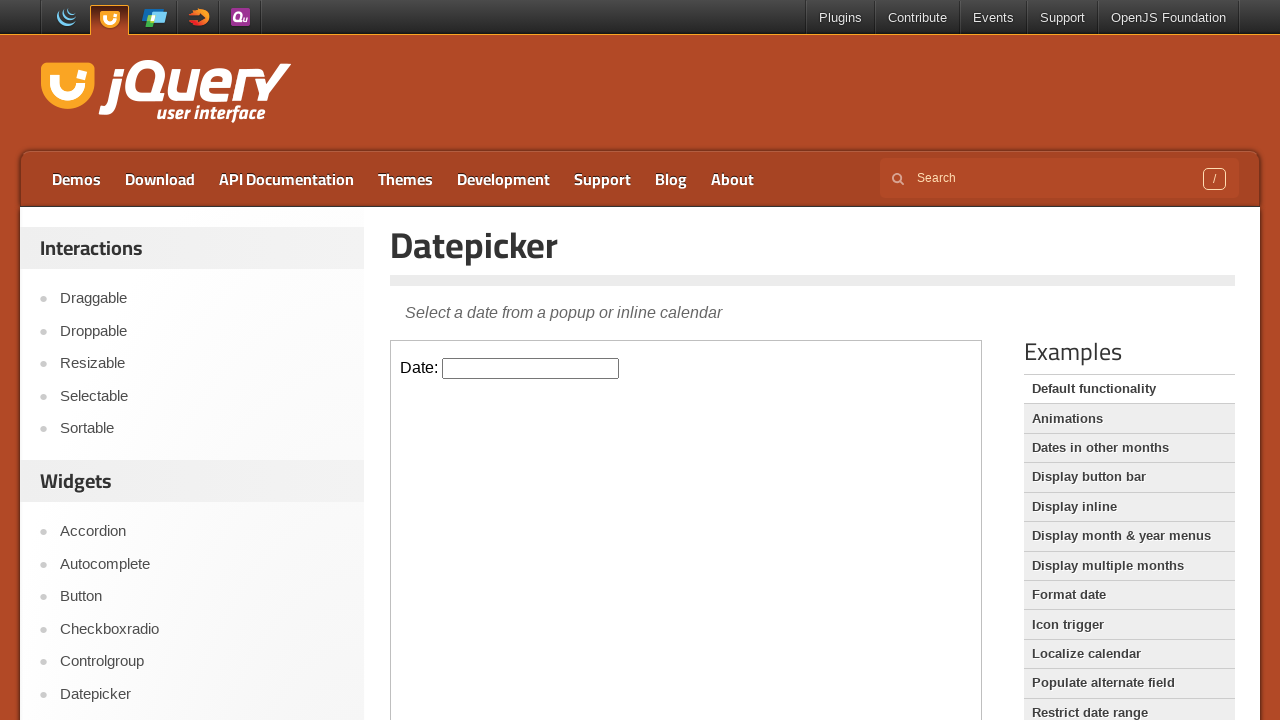

Clicked on the datepicker input field to open the calendar at (531, 368) on .demo-frame >> internal:control=enter-frame >> #datepicker
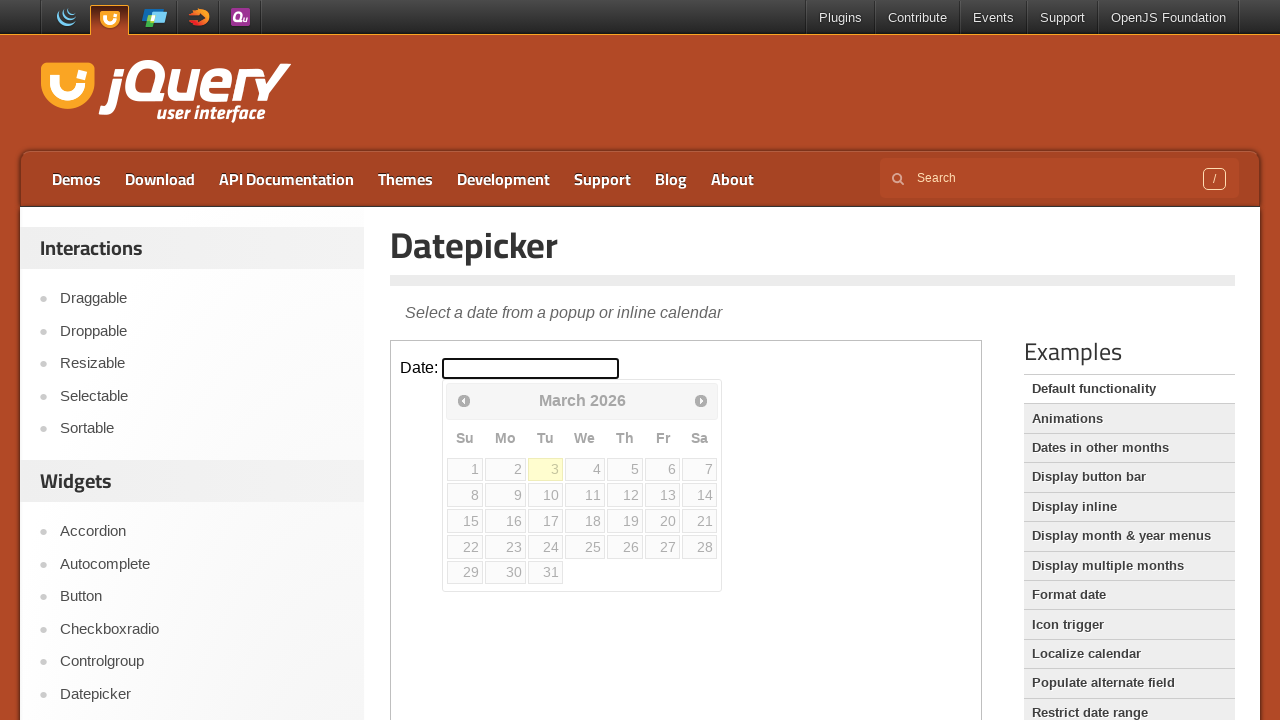

Clicked the Next button to navigate to the next month at (701, 400) on .demo-frame >> internal:control=enter-frame >> [title='Next']
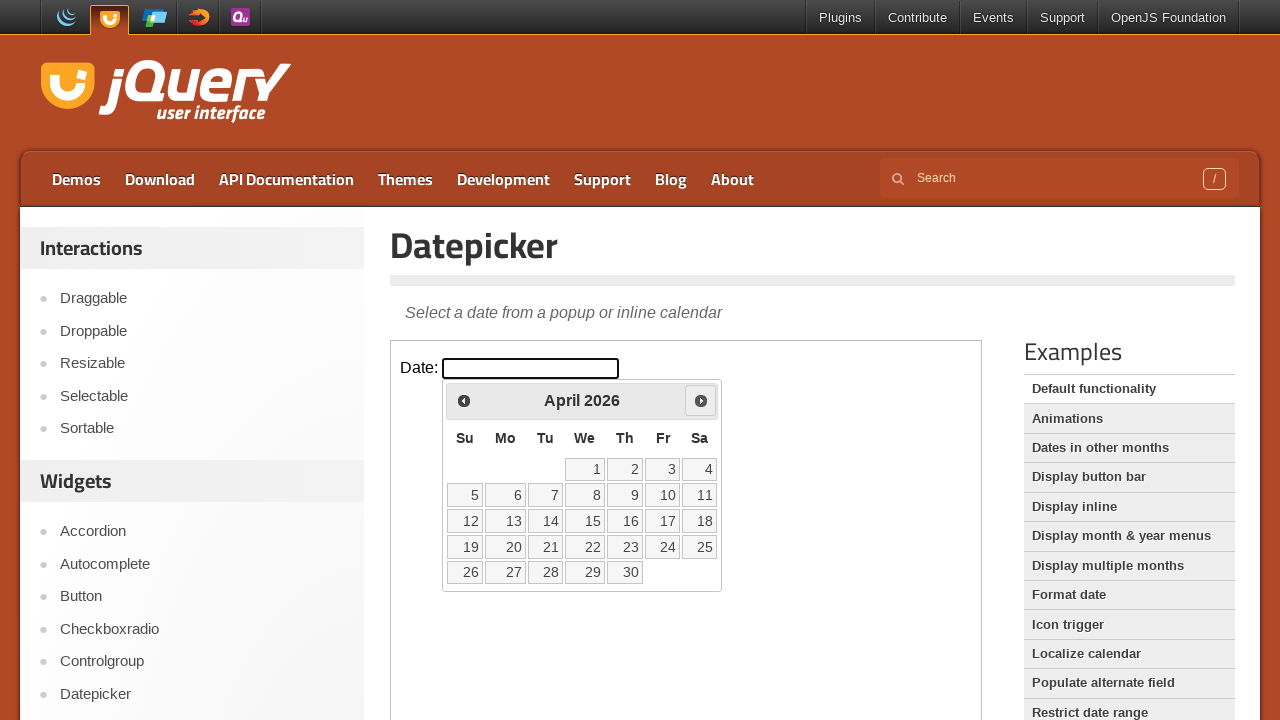

Selected the 15th day from the calendar at (585, 521) on .demo-frame >> internal:control=enter-frame >> text='15'
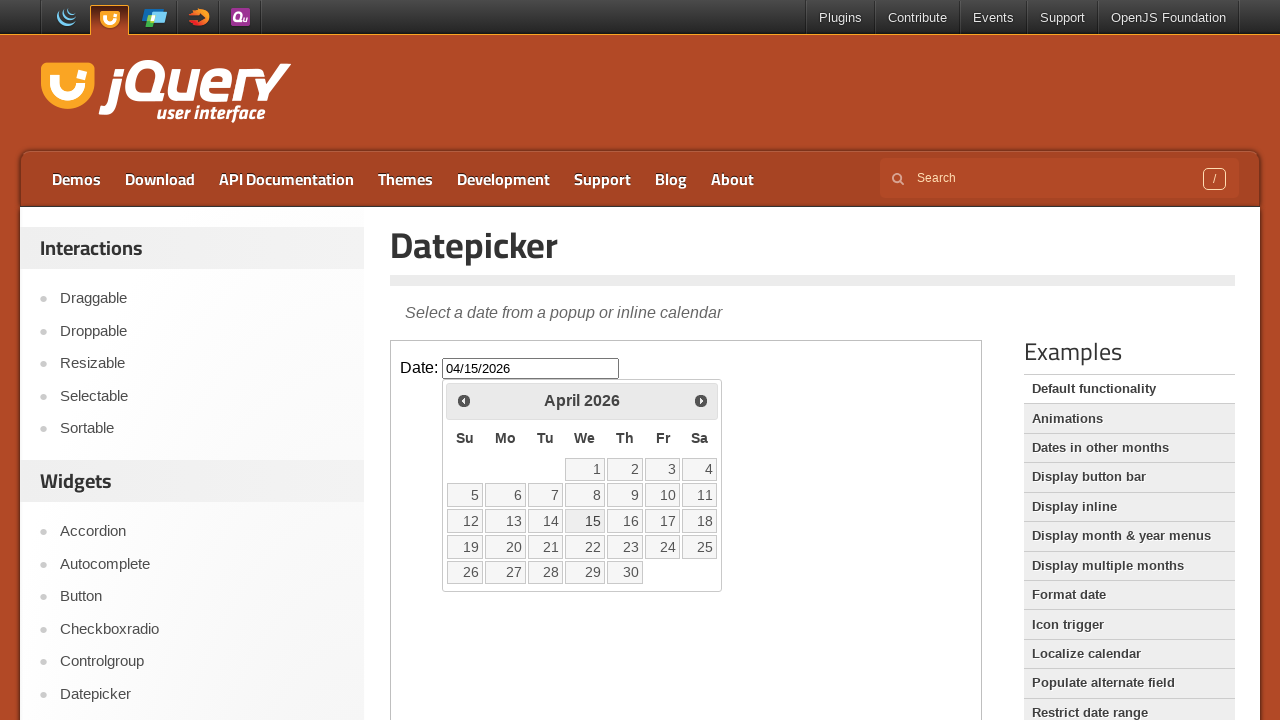

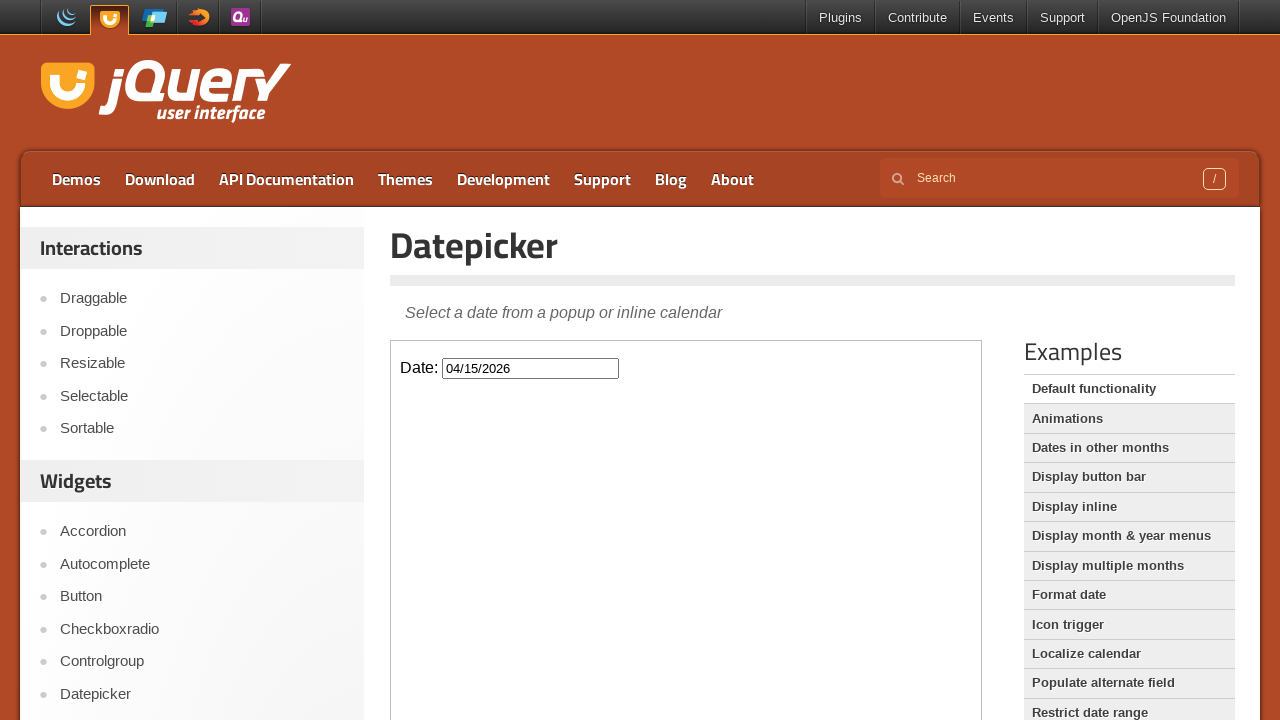